Tests marking all items as completed using the toggle all checkbox

Starting URL: https://demo.playwright.dev/todomvc

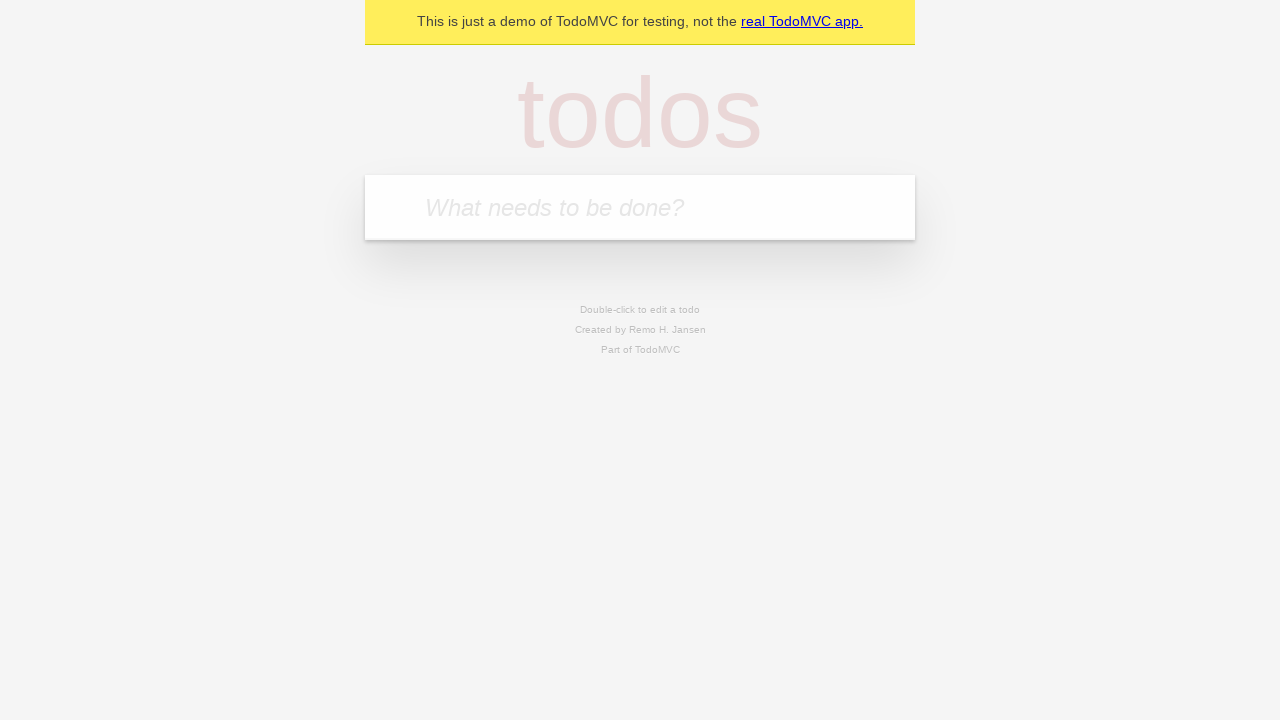

Navigated to TodoMVC demo
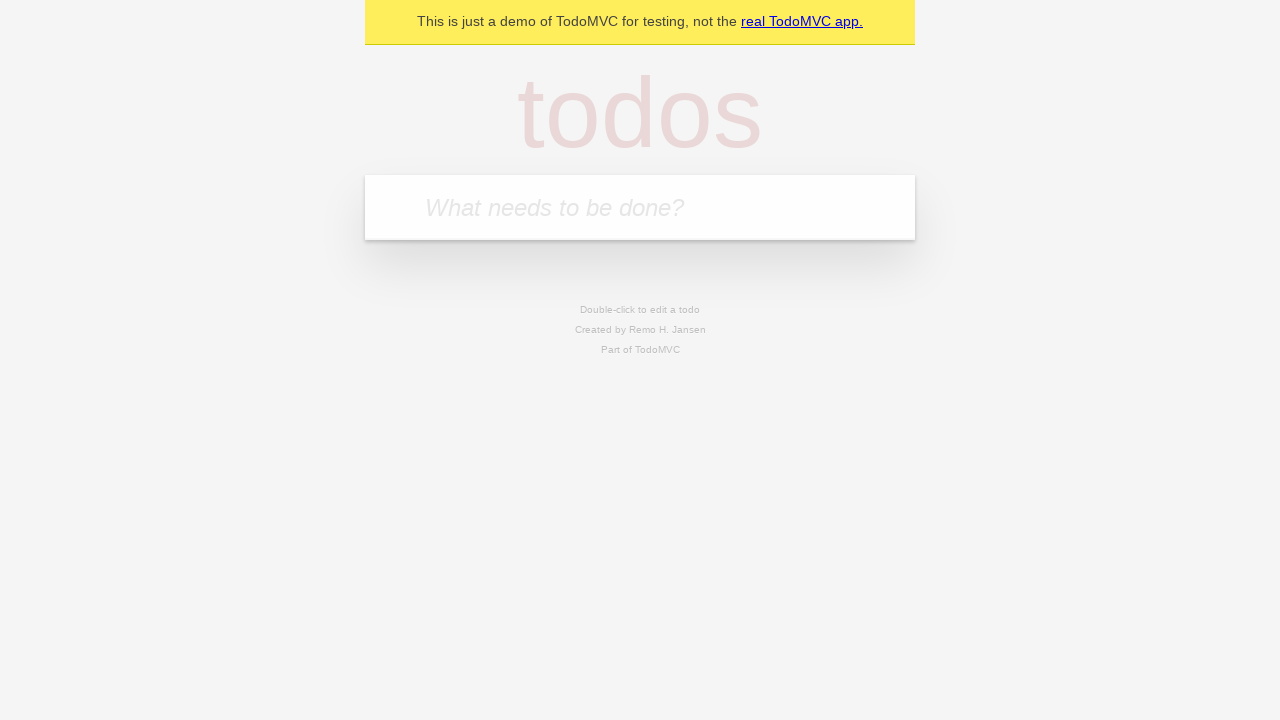

Located the new todo input field
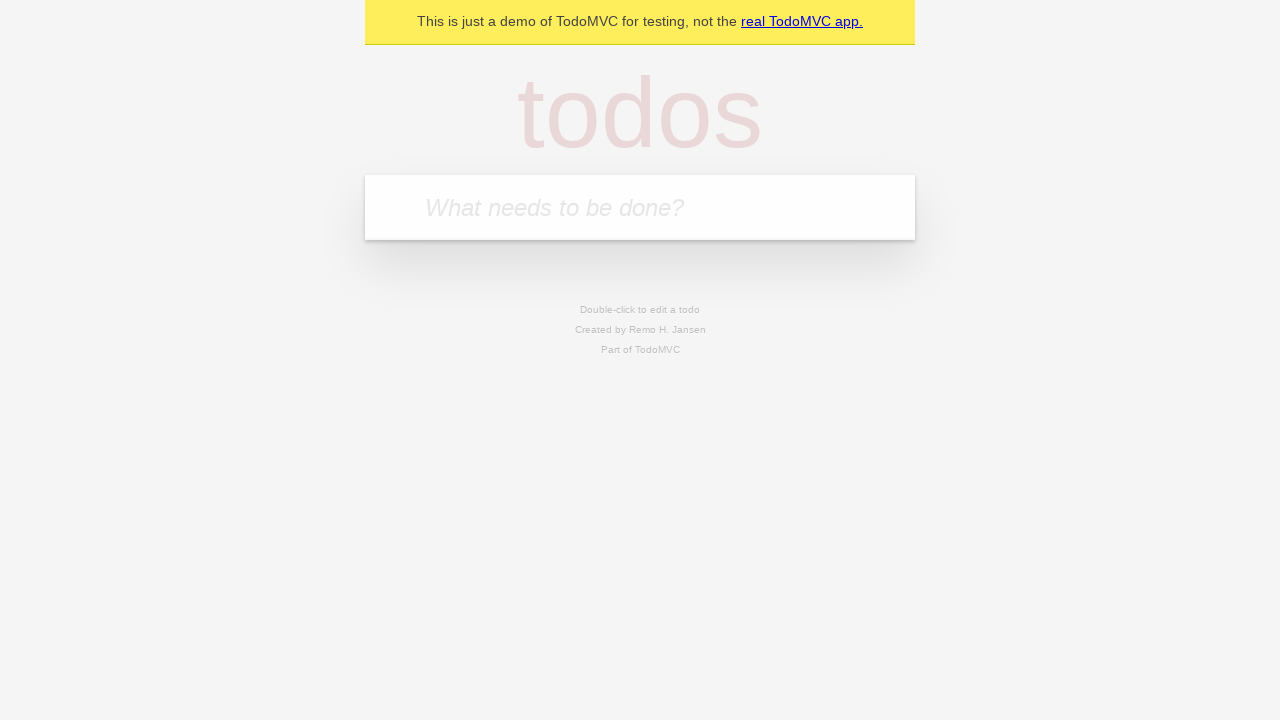

Filled todo input with 'buy some cheese' on internal:attr=[placeholder="What needs to be done?"i]
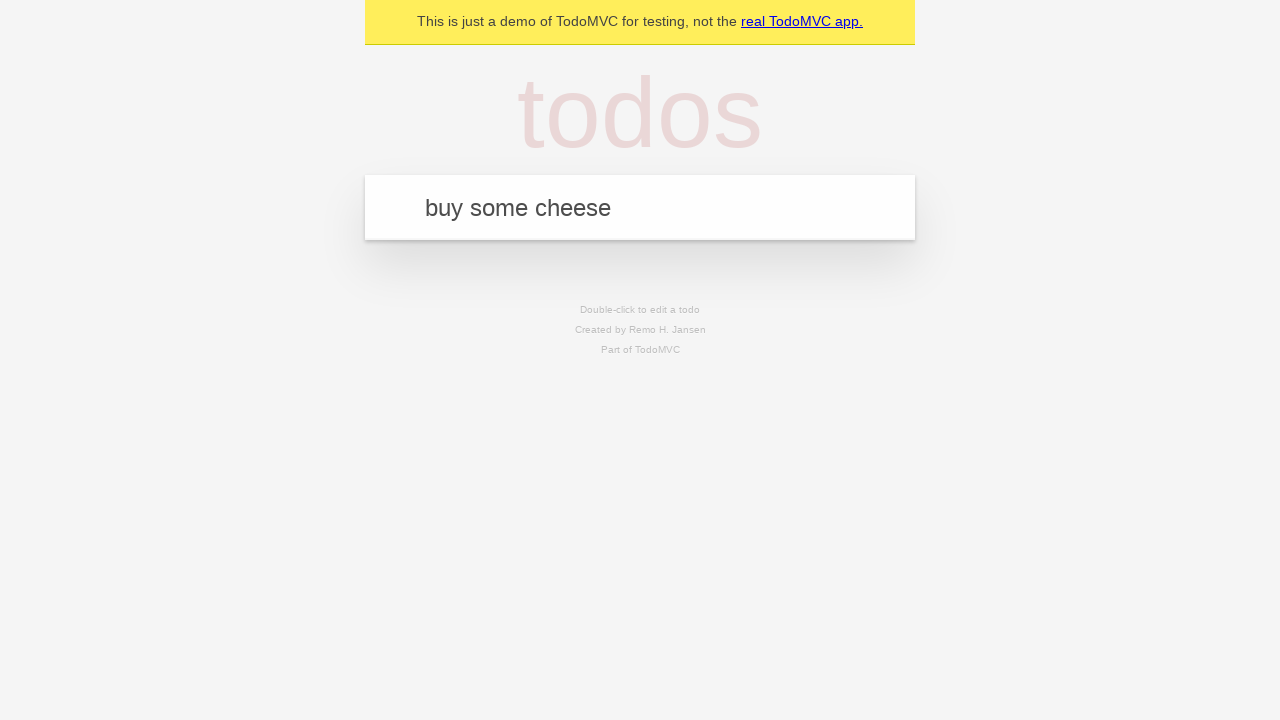

Pressed Enter to add 'buy some cheese' to the todo list on internal:attr=[placeholder="What needs to be done?"i]
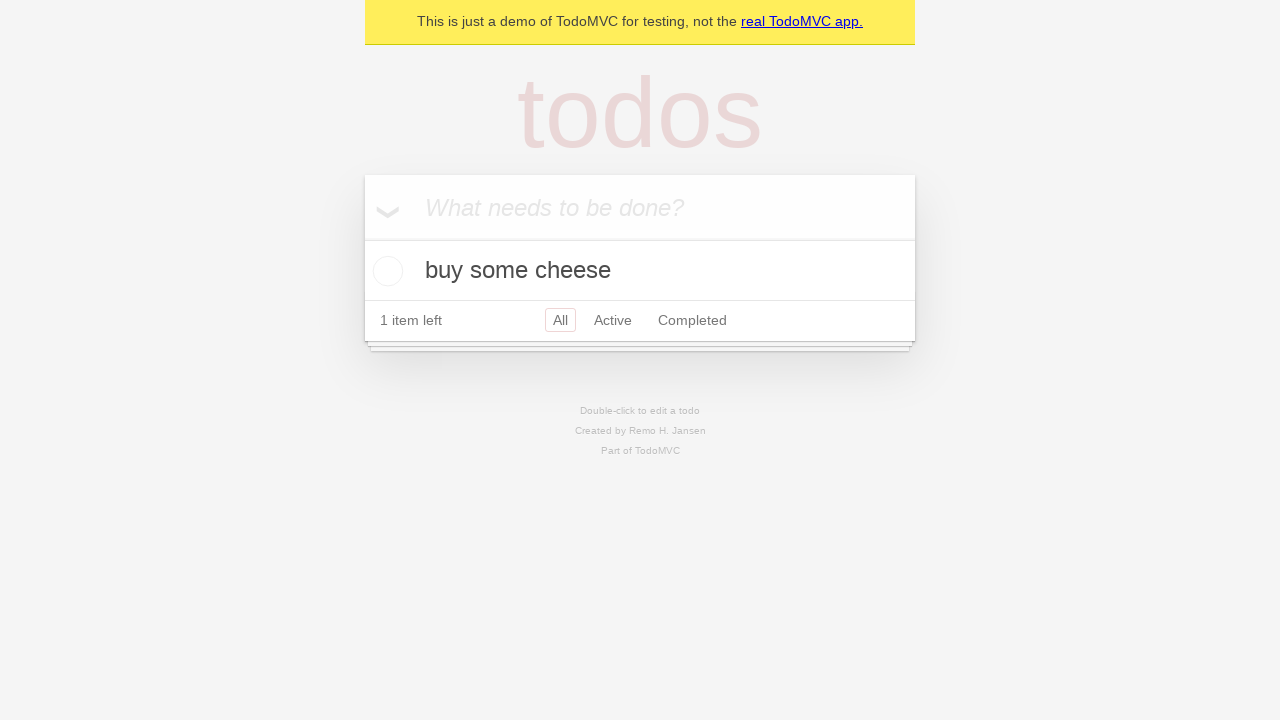

Filled todo input with 'feed the cat' on internal:attr=[placeholder="What needs to be done?"i]
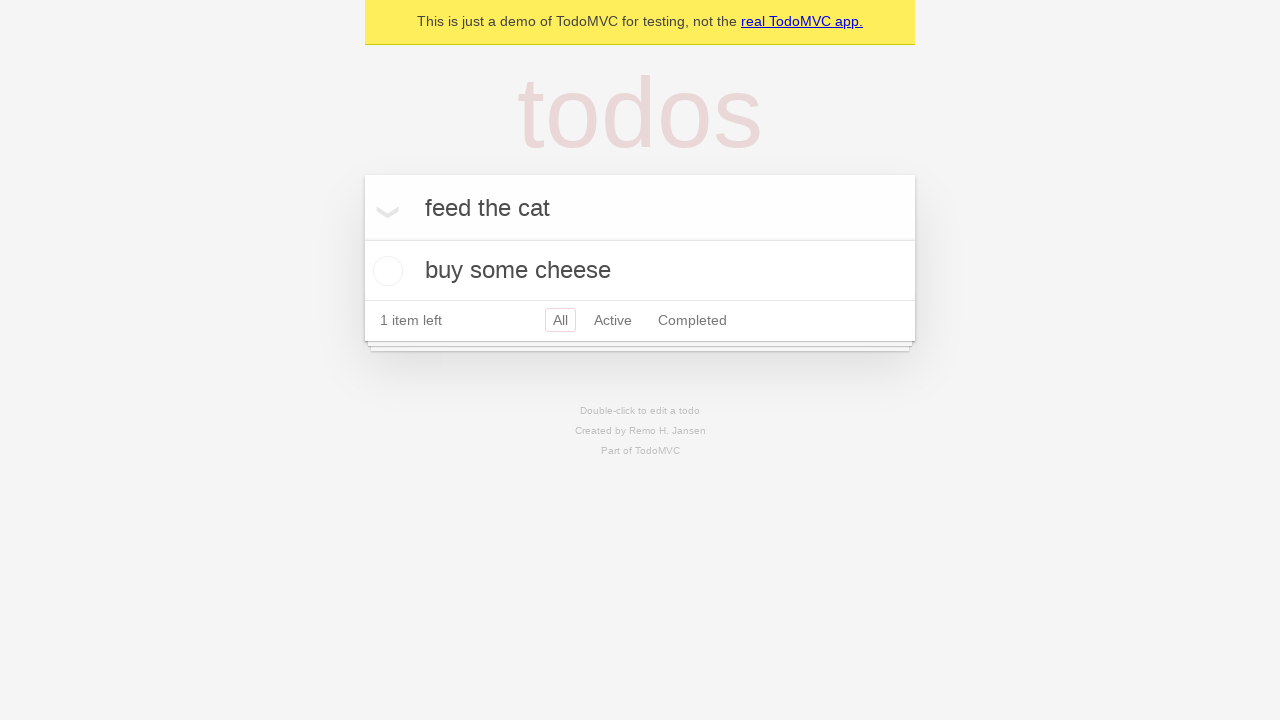

Pressed Enter to add 'feed the cat' to the todo list on internal:attr=[placeholder="What needs to be done?"i]
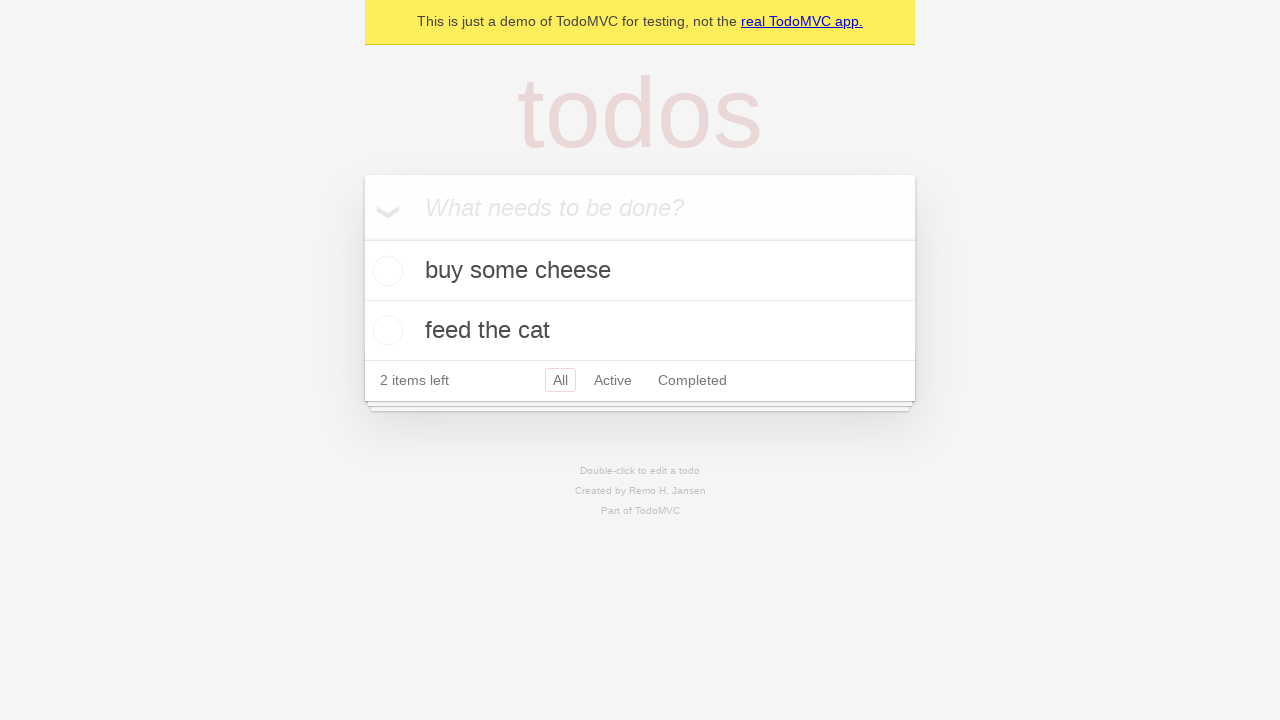

Filled todo input with 'book a doctors appointment' on internal:attr=[placeholder="What needs to be done?"i]
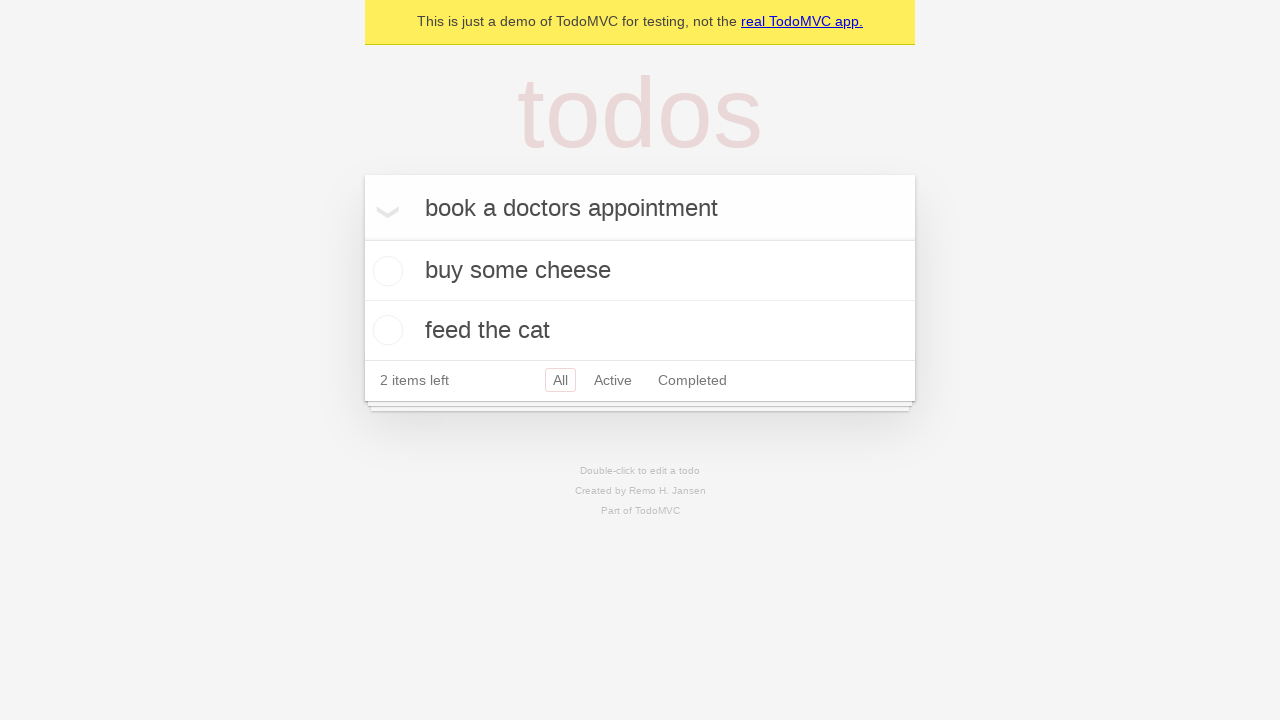

Pressed Enter to add 'book a doctors appointment' to the todo list on internal:attr=[placeholder="What needs to be done?"i]
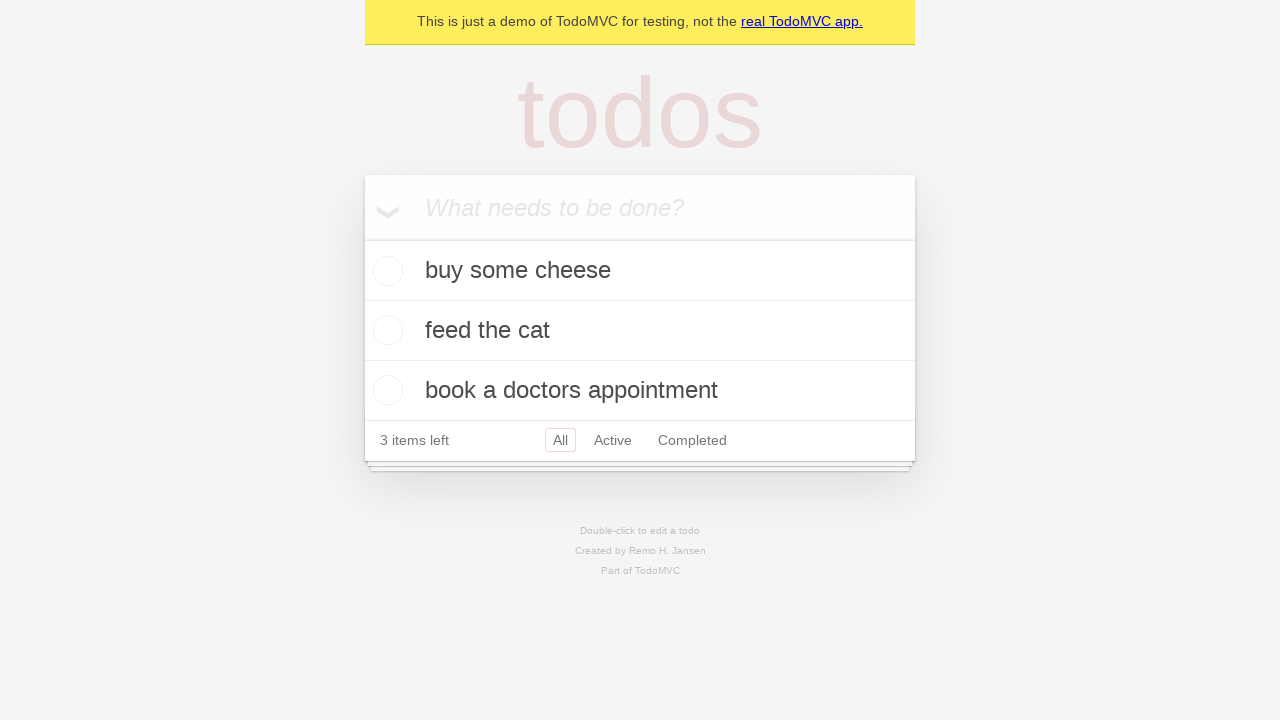

Verified that 3 todos have been added to localStorage
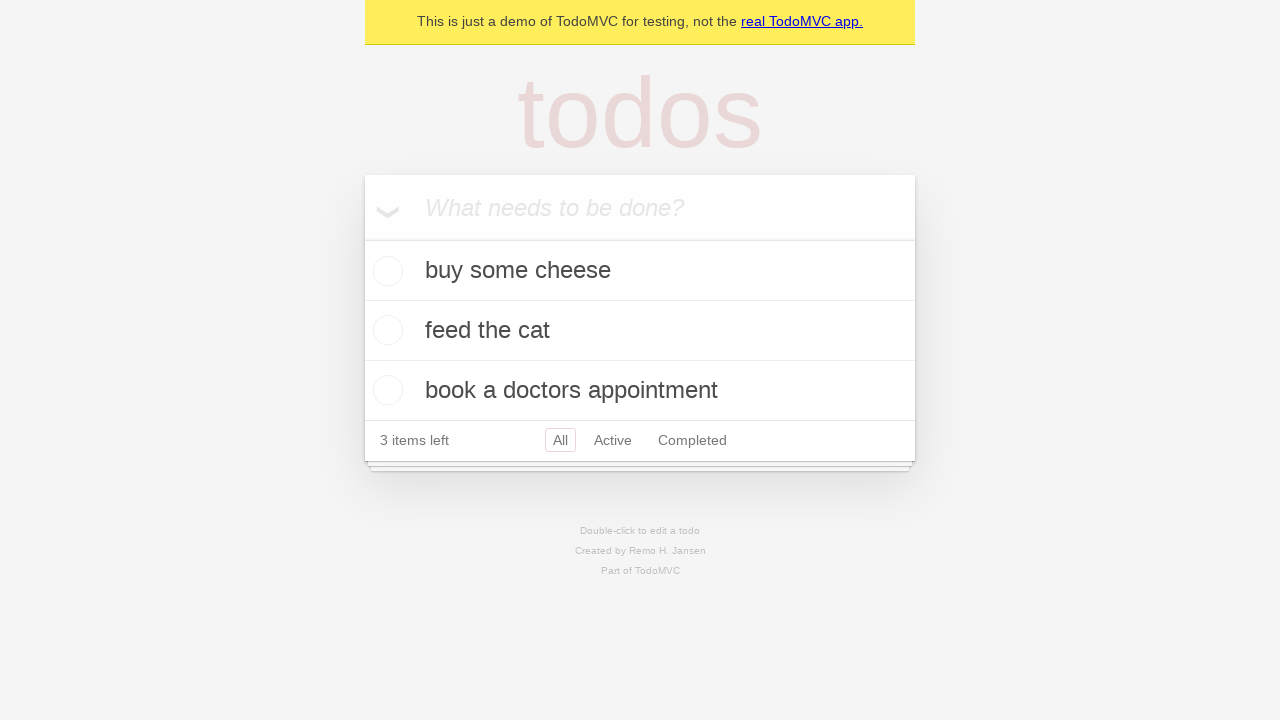

Clicked the 'Mark all as complete' checkbox at (362, 238) on internal:label="Mark all as complete"i
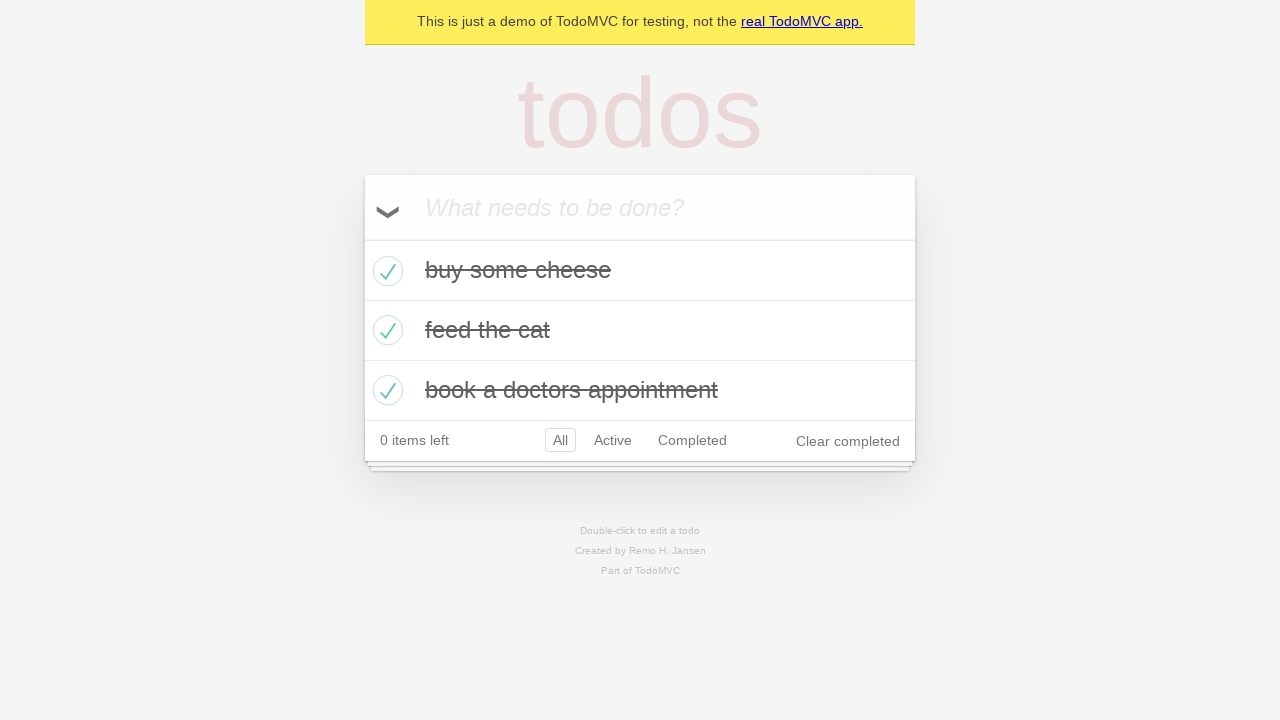

Verified that all 3 todos are now marked as completed
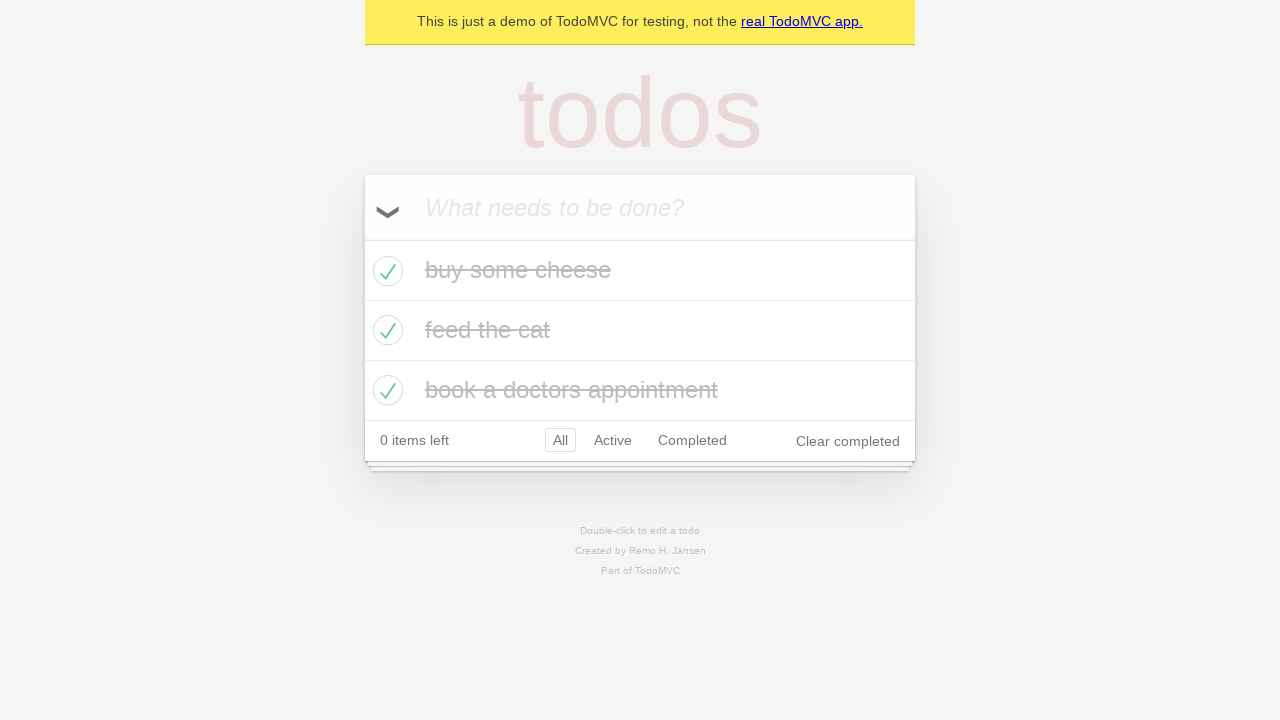

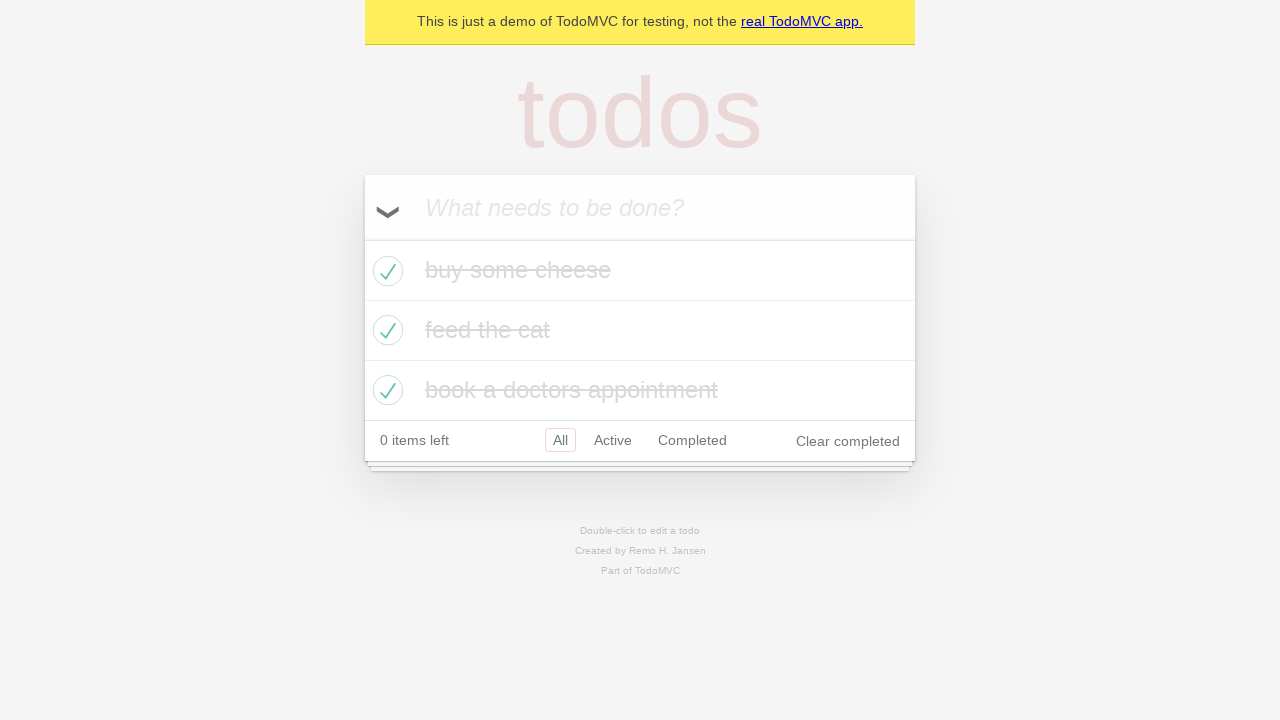